Tests pressing the tab key using keyboard action and verifies the page displays the correct key press result.

Starting URL: http://the-internet.herokuapp.com/key_presses

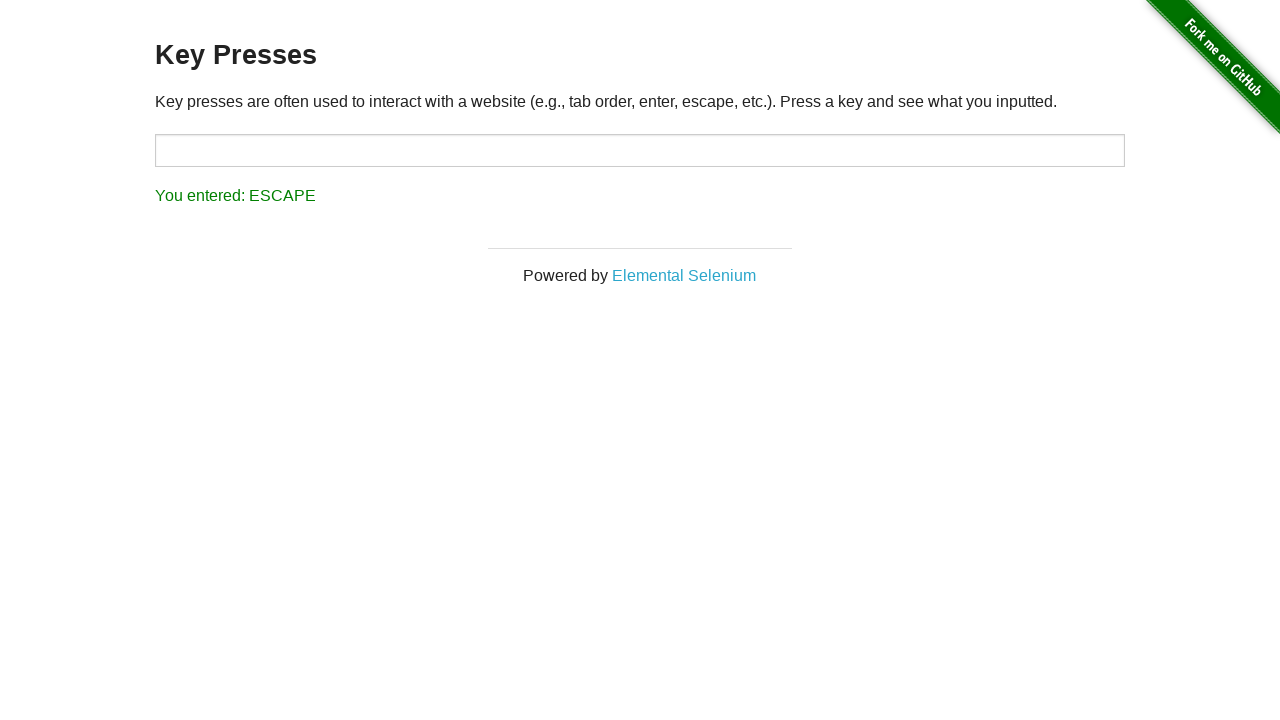

Pressed Tab key on the page
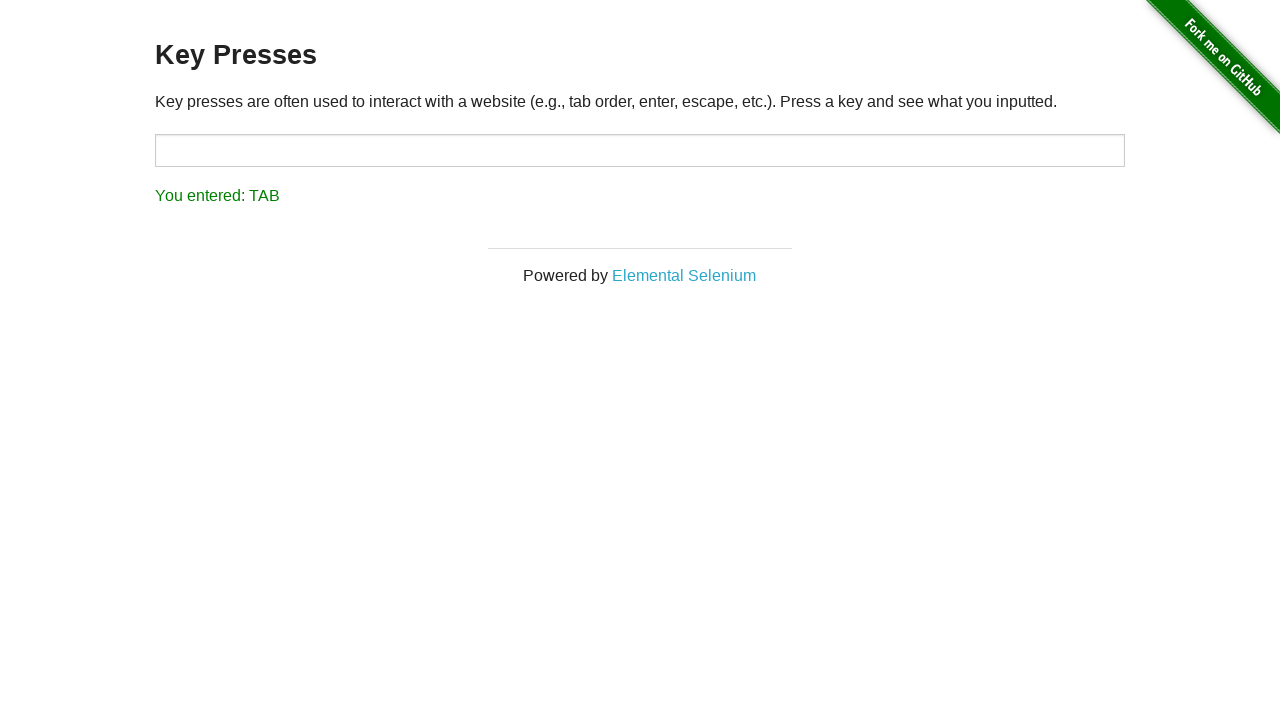

Result element loaded after Tab key press
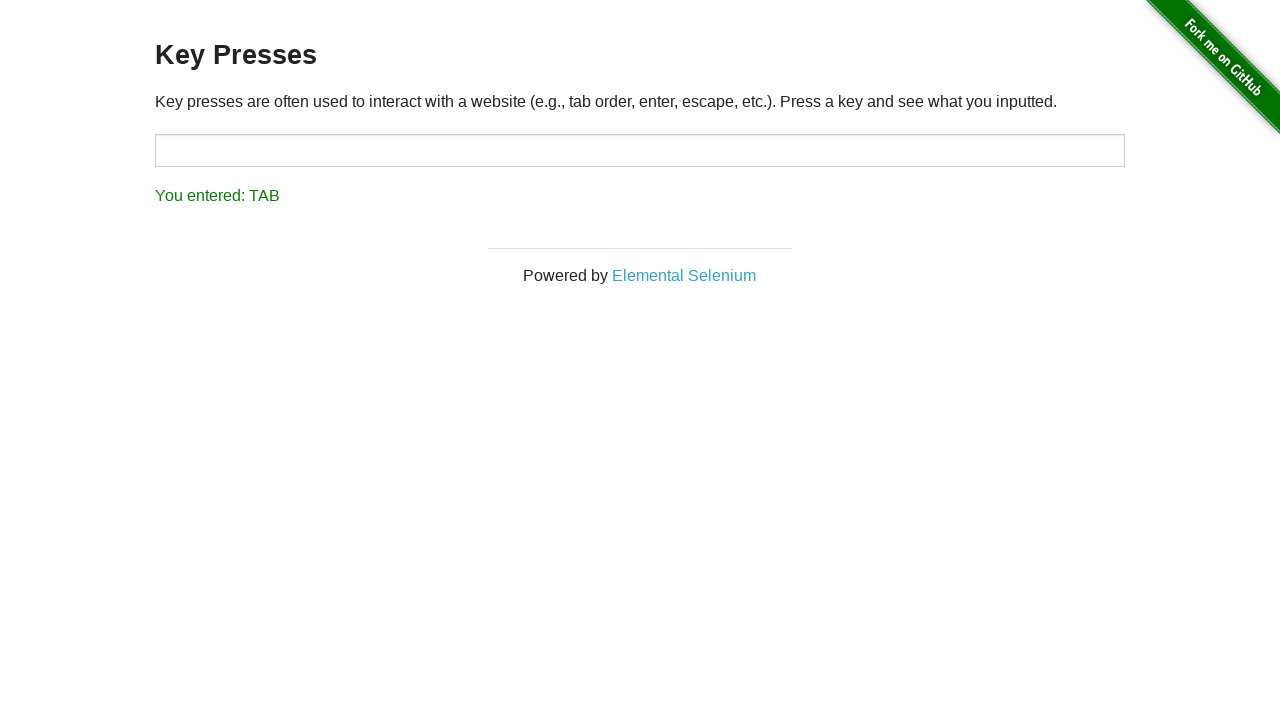

Retrieved result text: 'You entered: TAB'
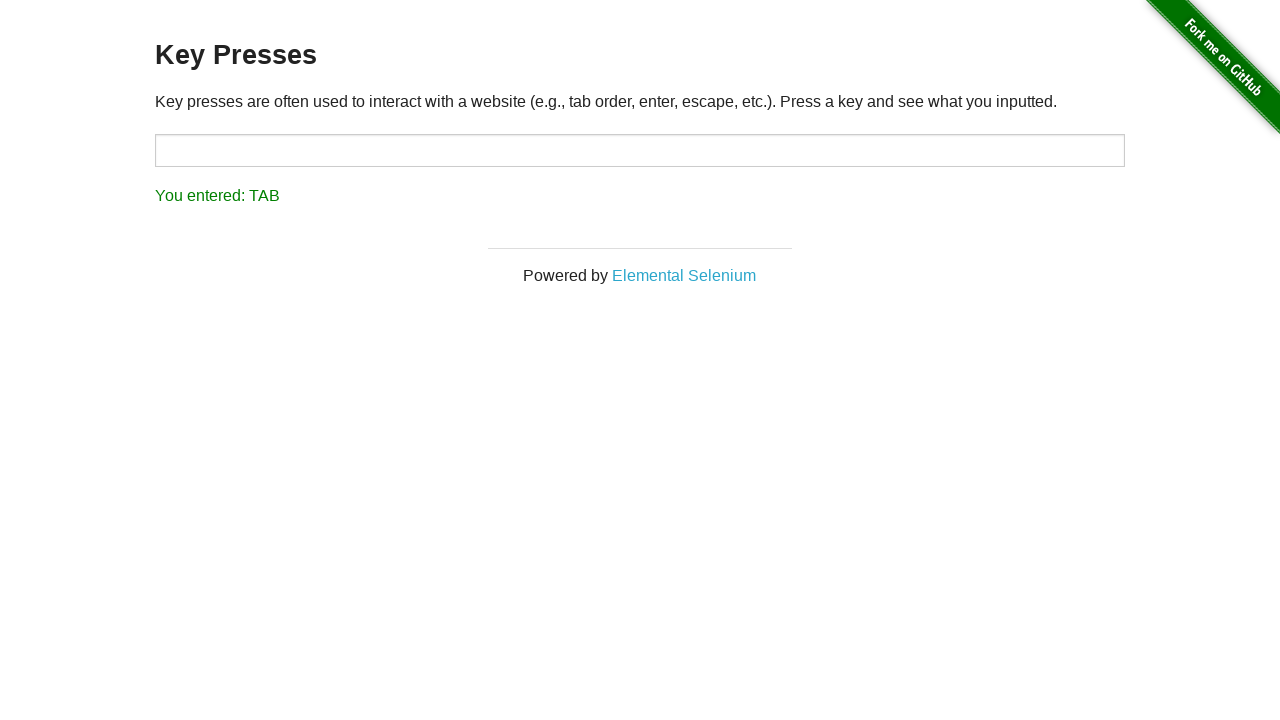

Verified result text displays 'You entered: TAB'
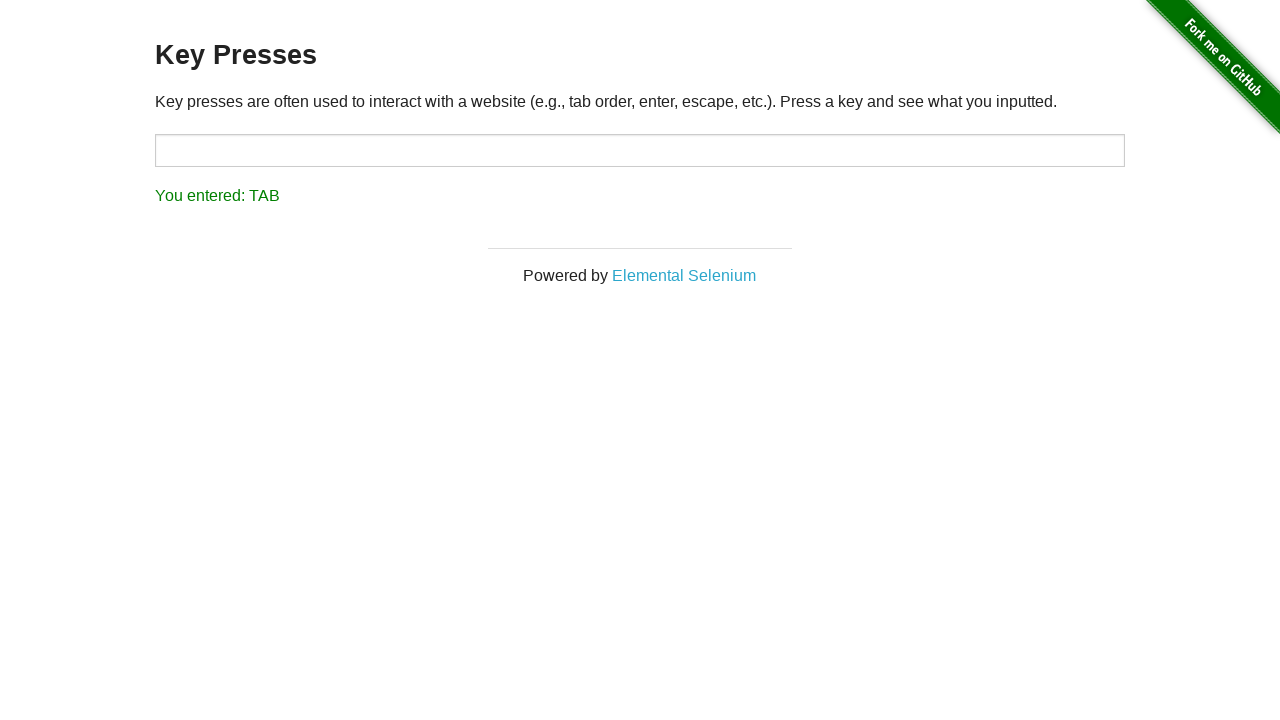

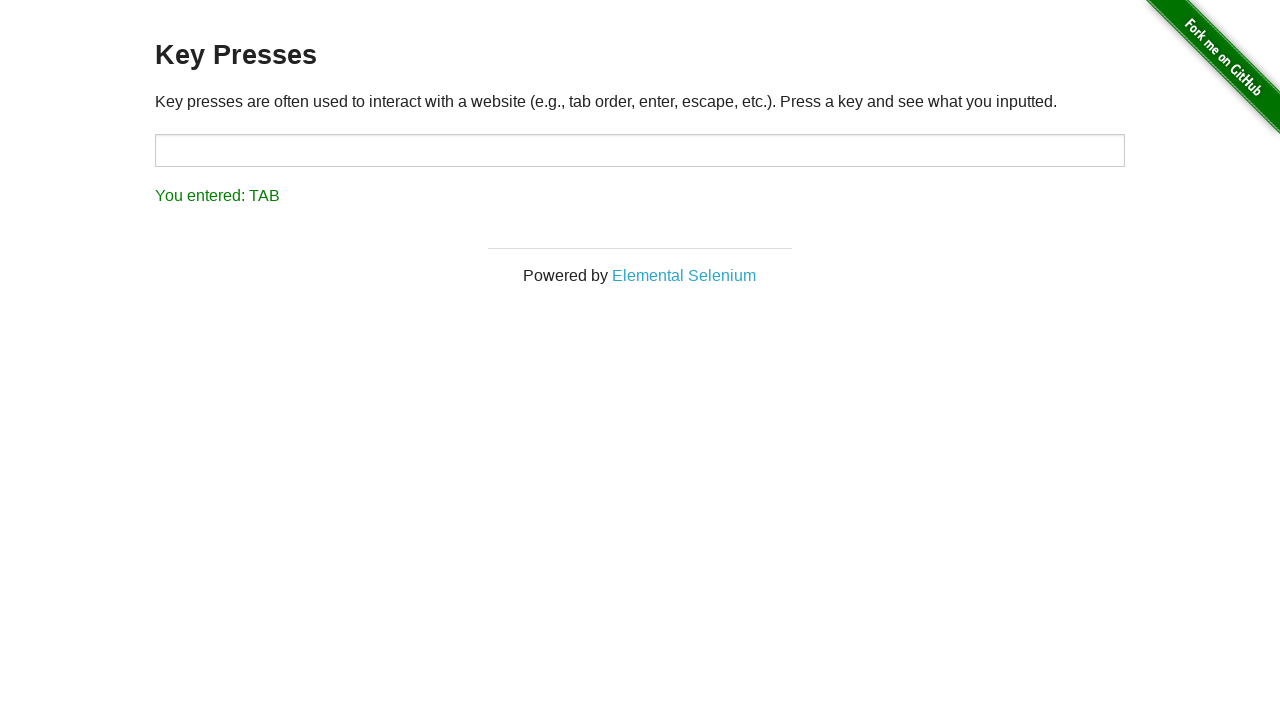